Opens the WCHT (Worthing Churches Homeless Projects) website and maximizes the browser window to verify the page loads correctly.

Starting URL: https://www.wcht.org.uk/

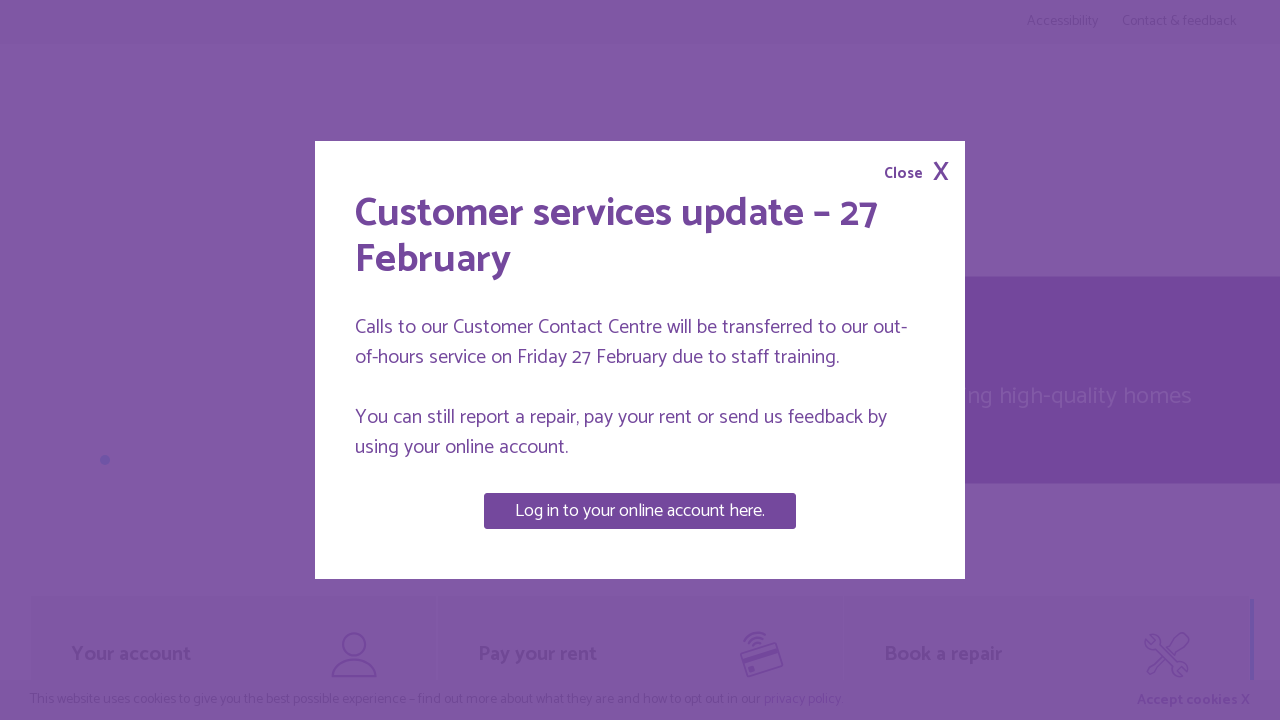

Set viewport size to 1920x1080 to maximize browser window
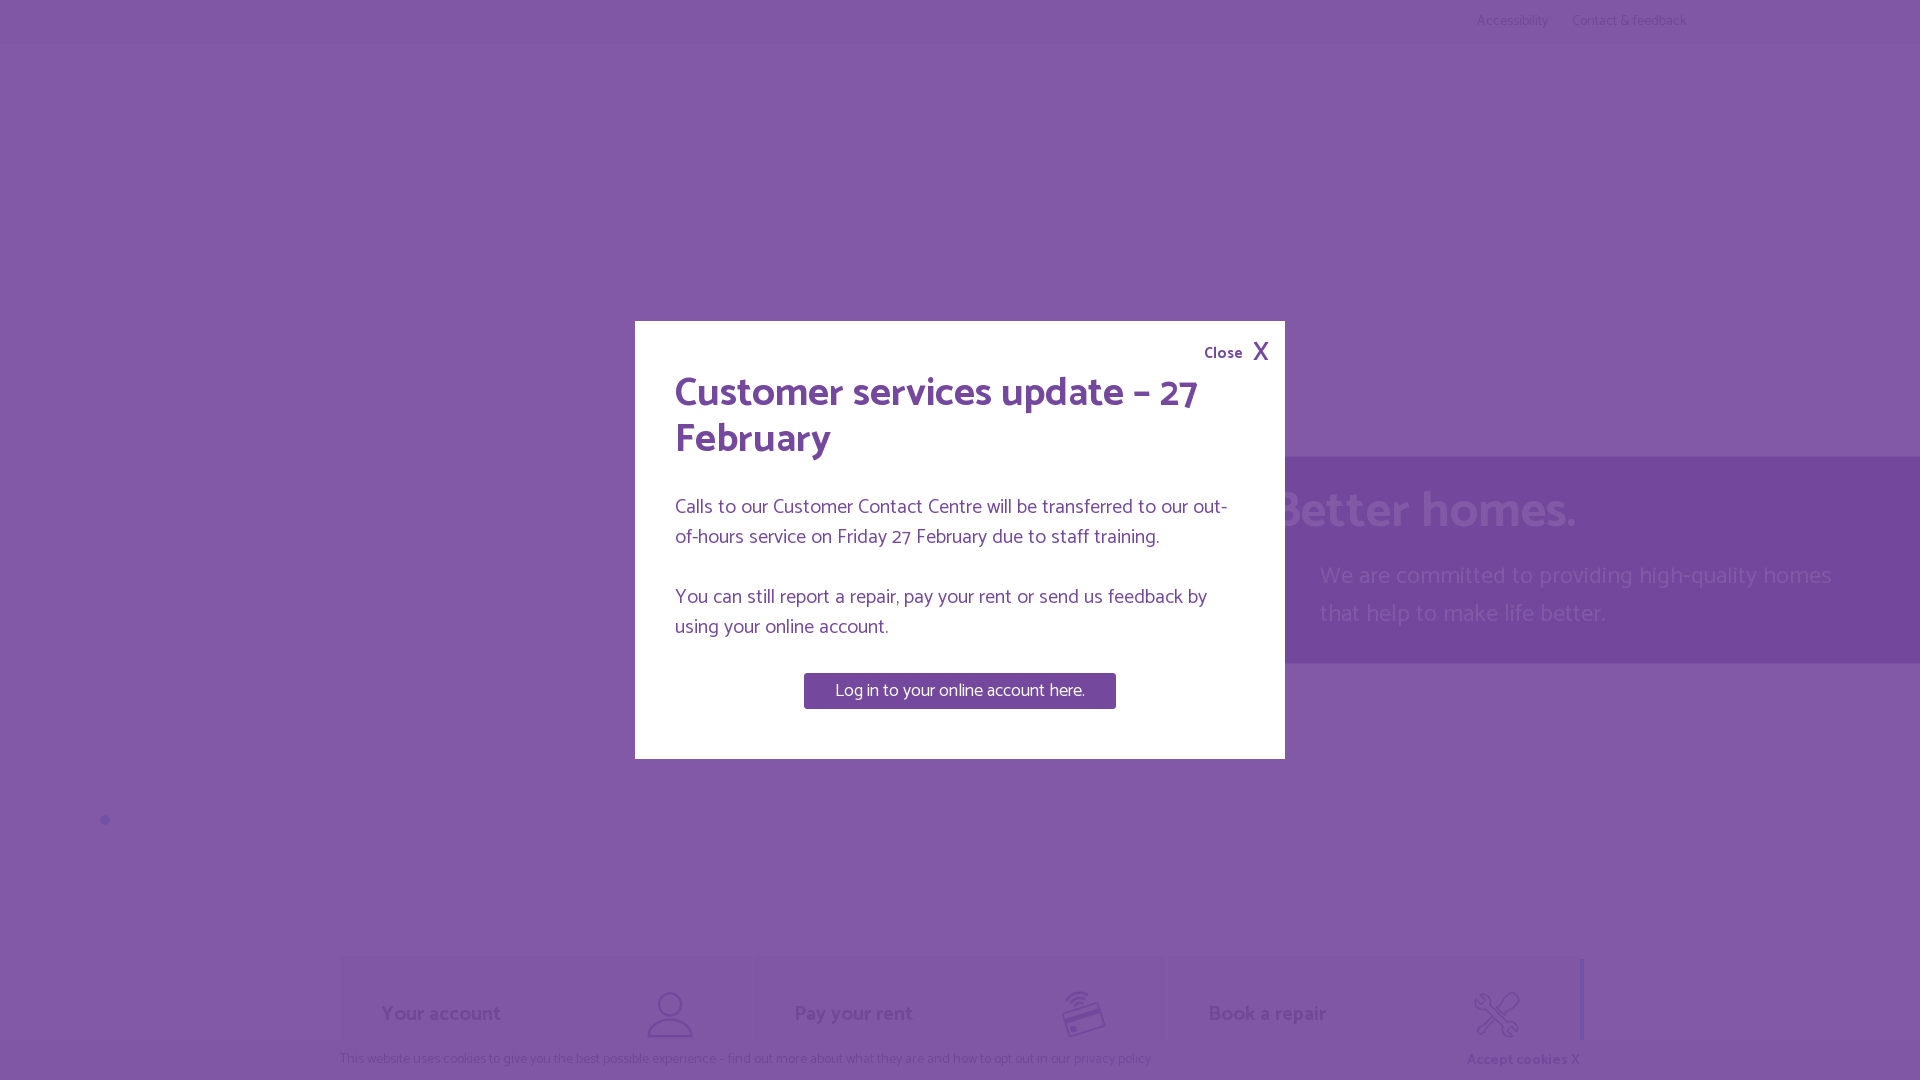

WCHT website page loaded successfully (domcontentloaded state)
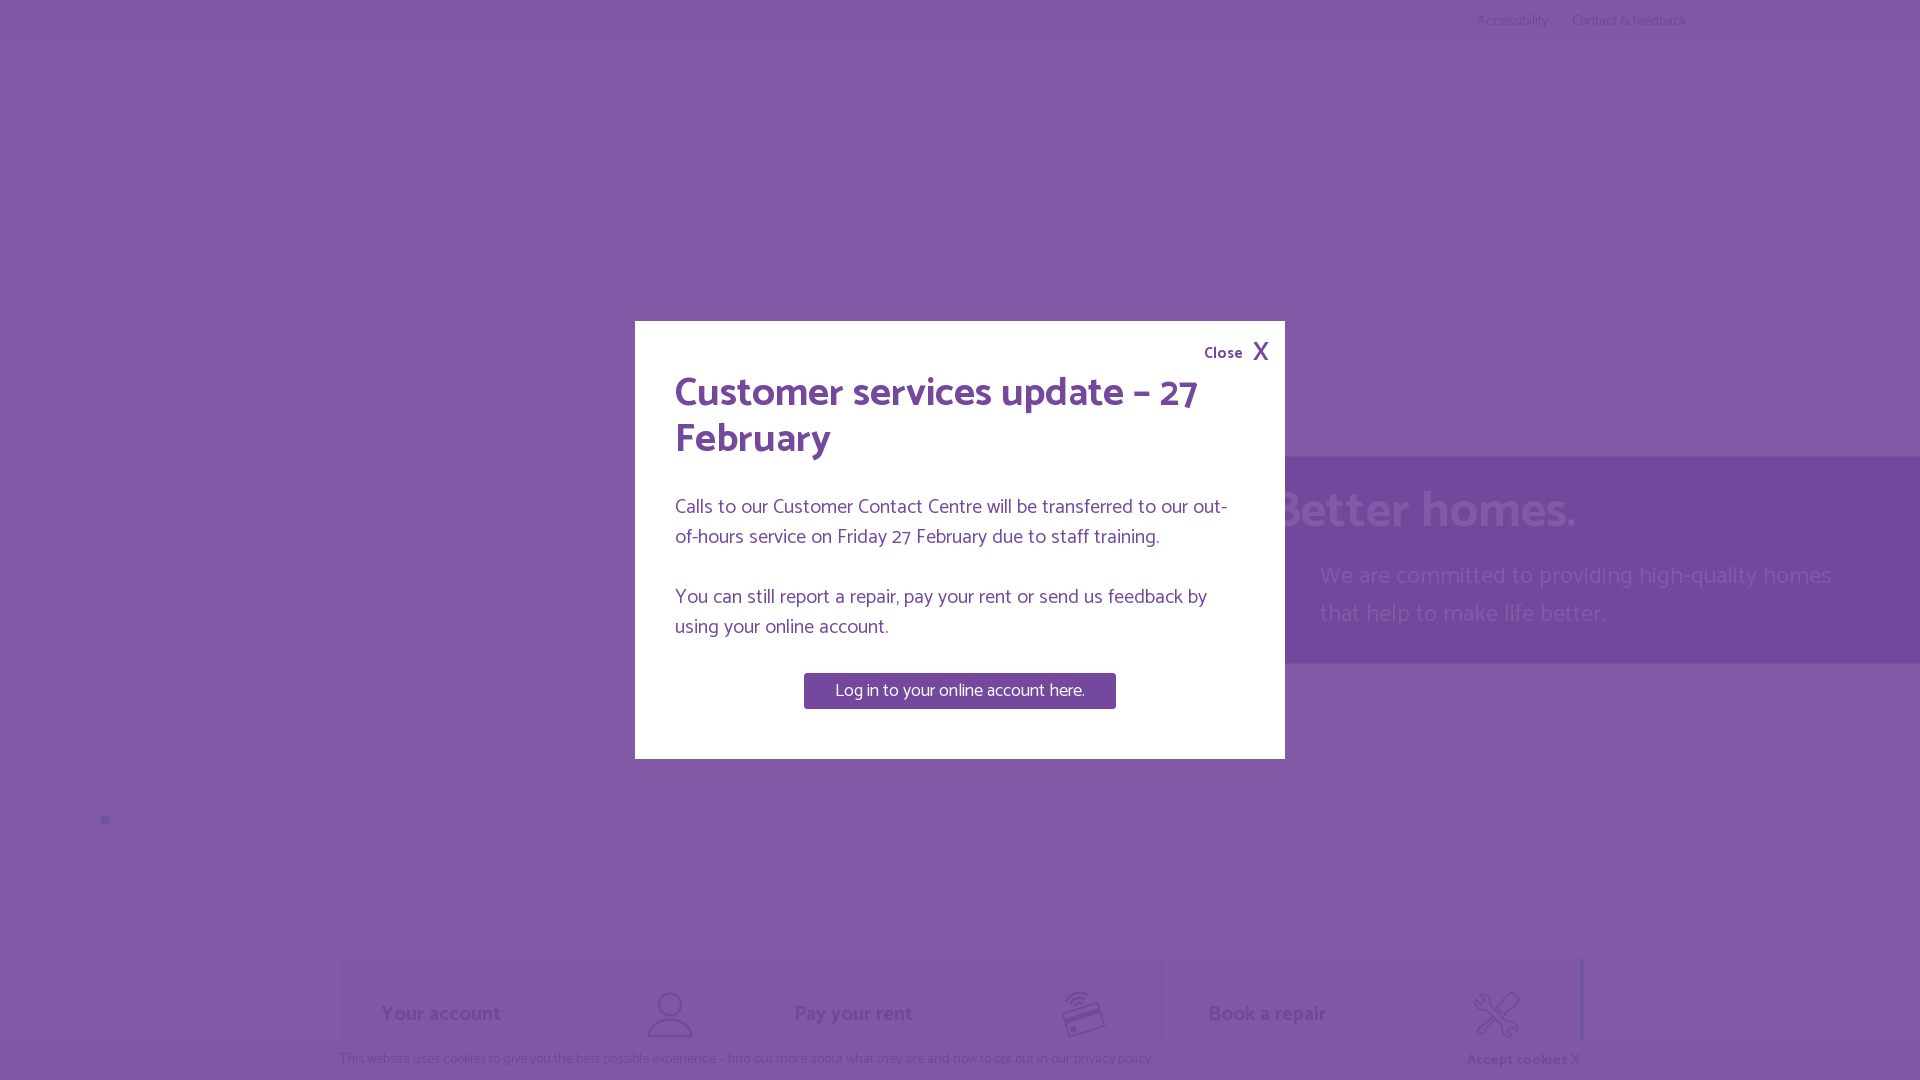

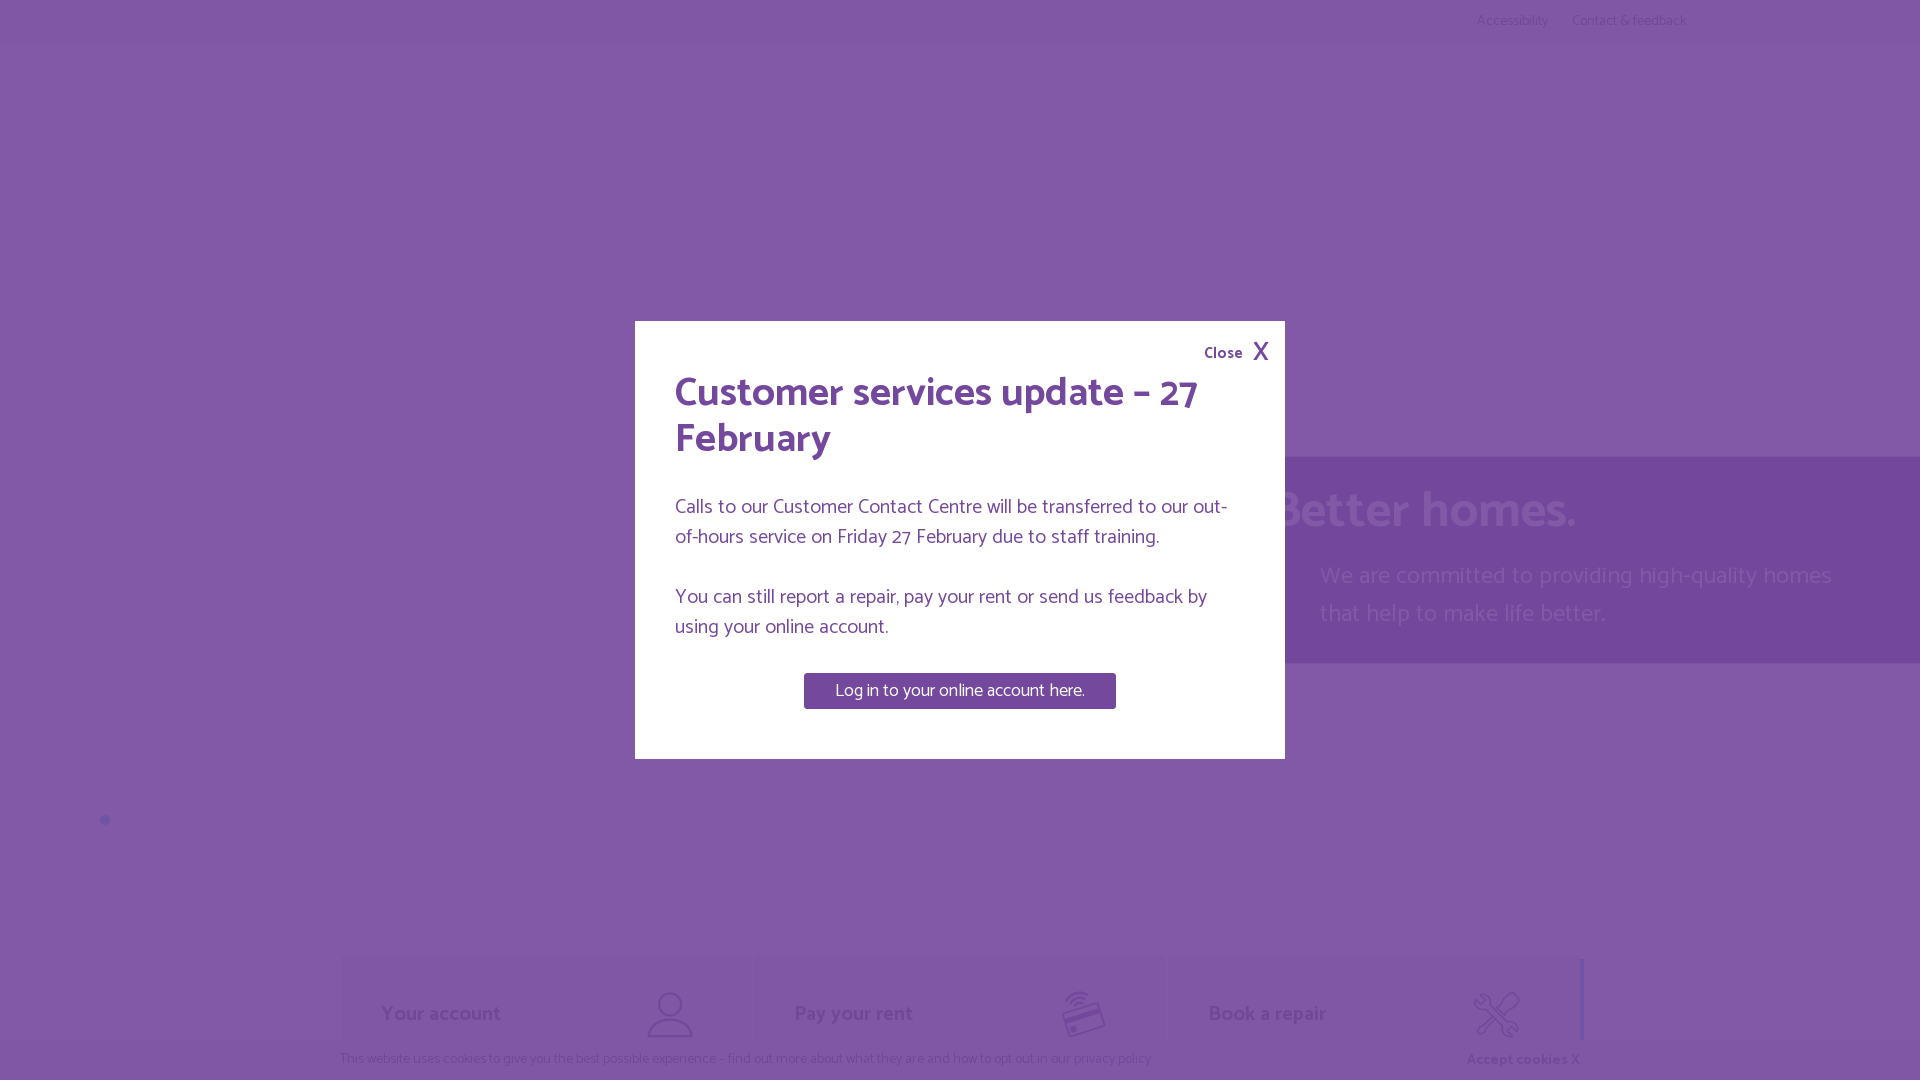